Tests that edits are saved when the edit input loses focus (blur event)

Starting URL: https://demo.playwright.dev/todomvc

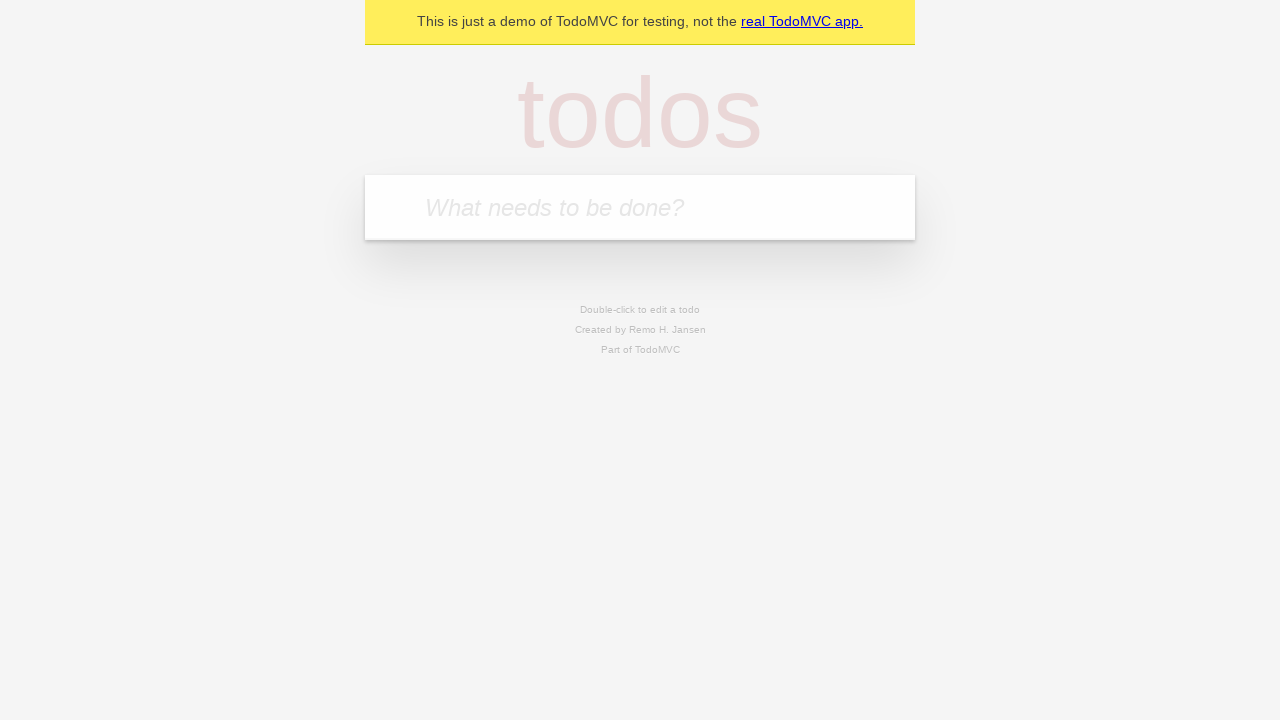

Filled input field with 'buy some cheese' on internal:attr=[placeholder="What needs to be done?"i]
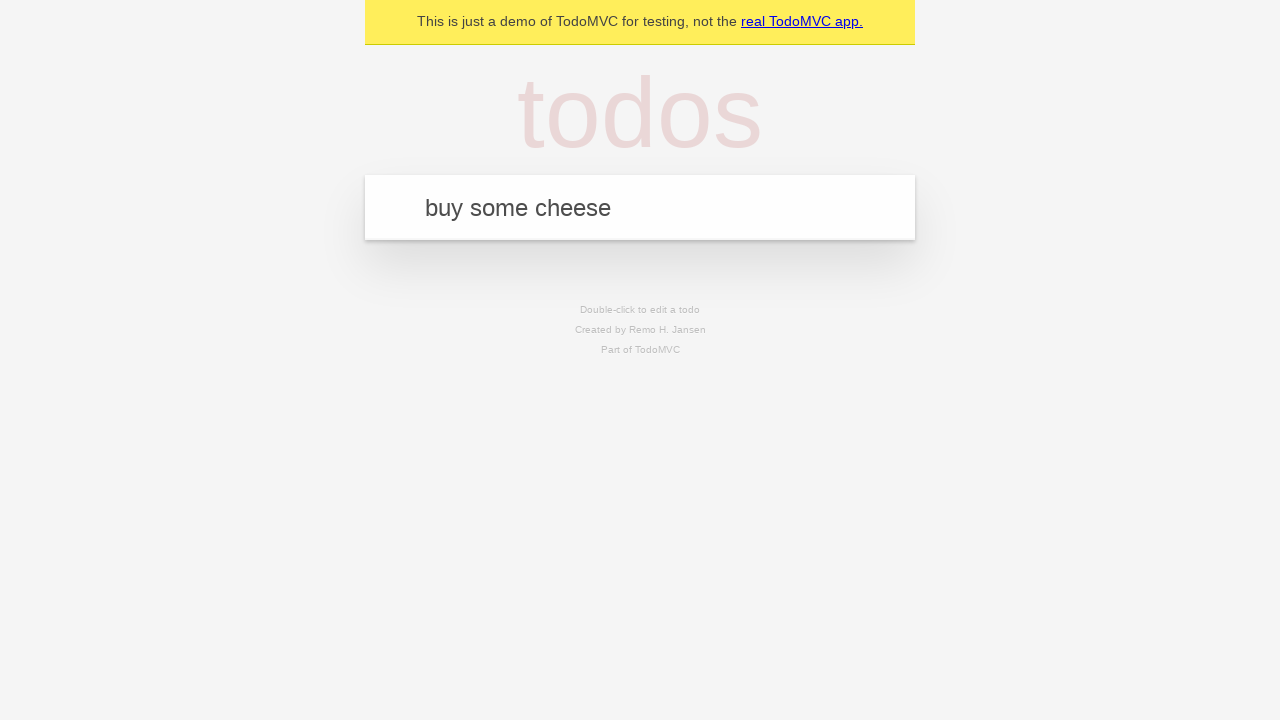

Pressed Enter to add first todo on internal:attr=[placeholder="What needs to be done?"i]
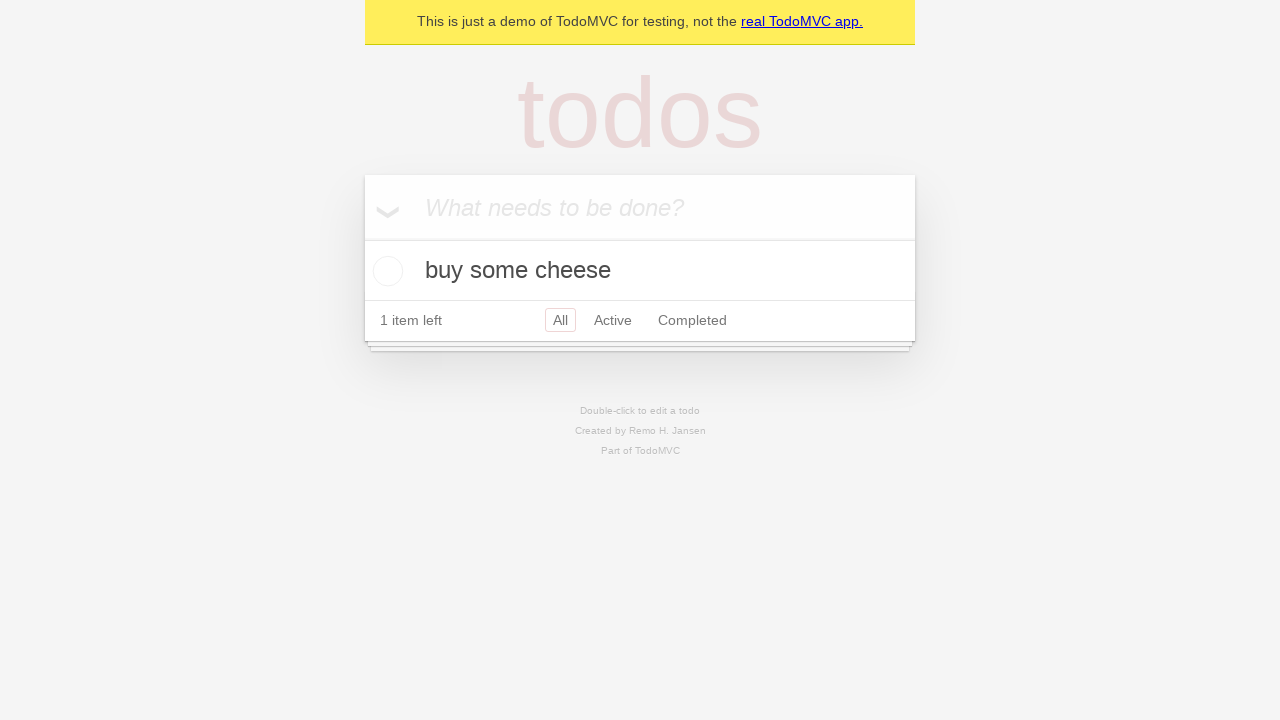

Filled input field with 'feed the cat' on internal:attr=[placeholder="What needs to be done?"i]
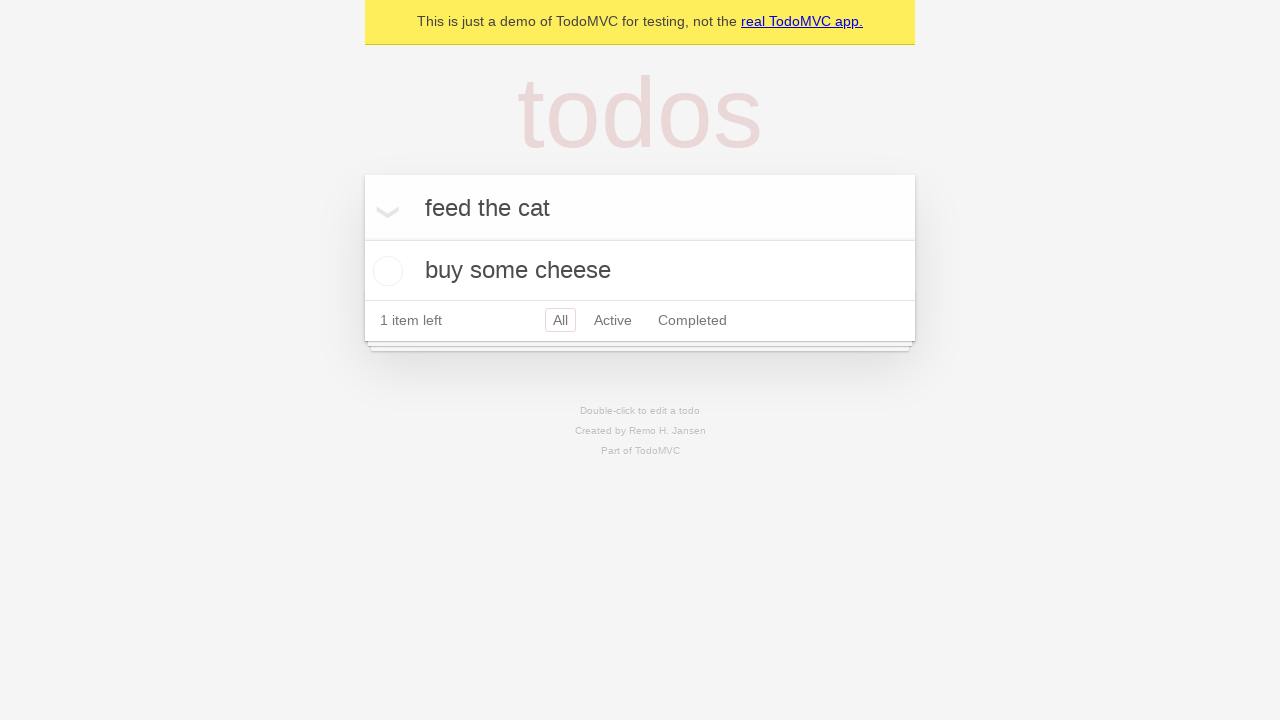

Pressed Enter to add second todo on internal:attr=[placeholder="What needs to be done?"i]
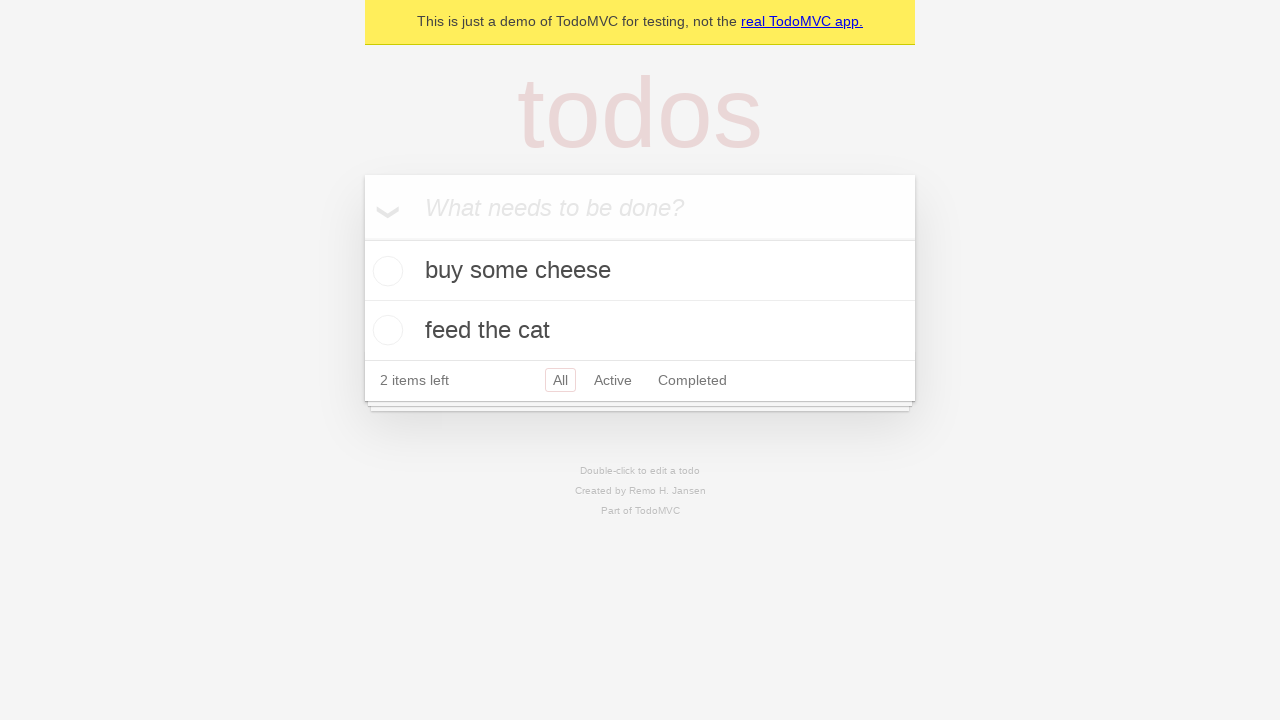

Filled input field with 'book a doctors appointment' on internal:attr=[placeholder="What needs to be done?"i]
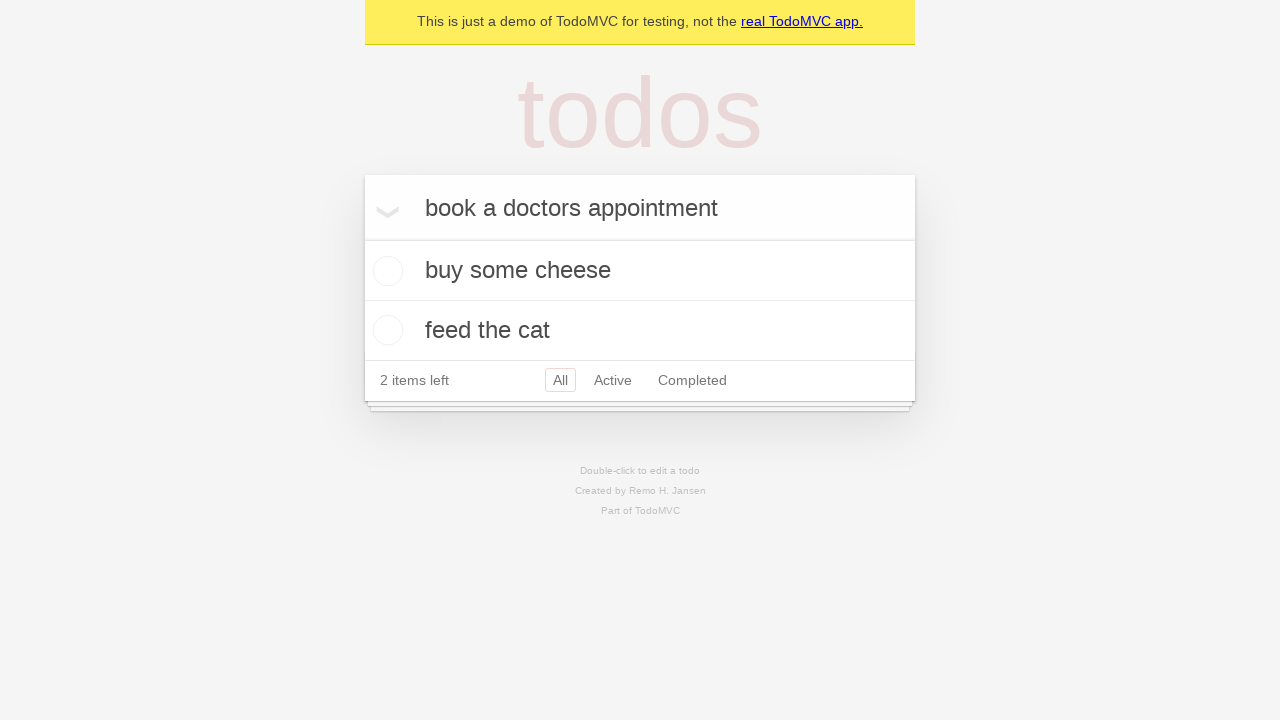

Pressed Enter to add third todo on internal:attr=[placeholder="What needs to be done?"i]
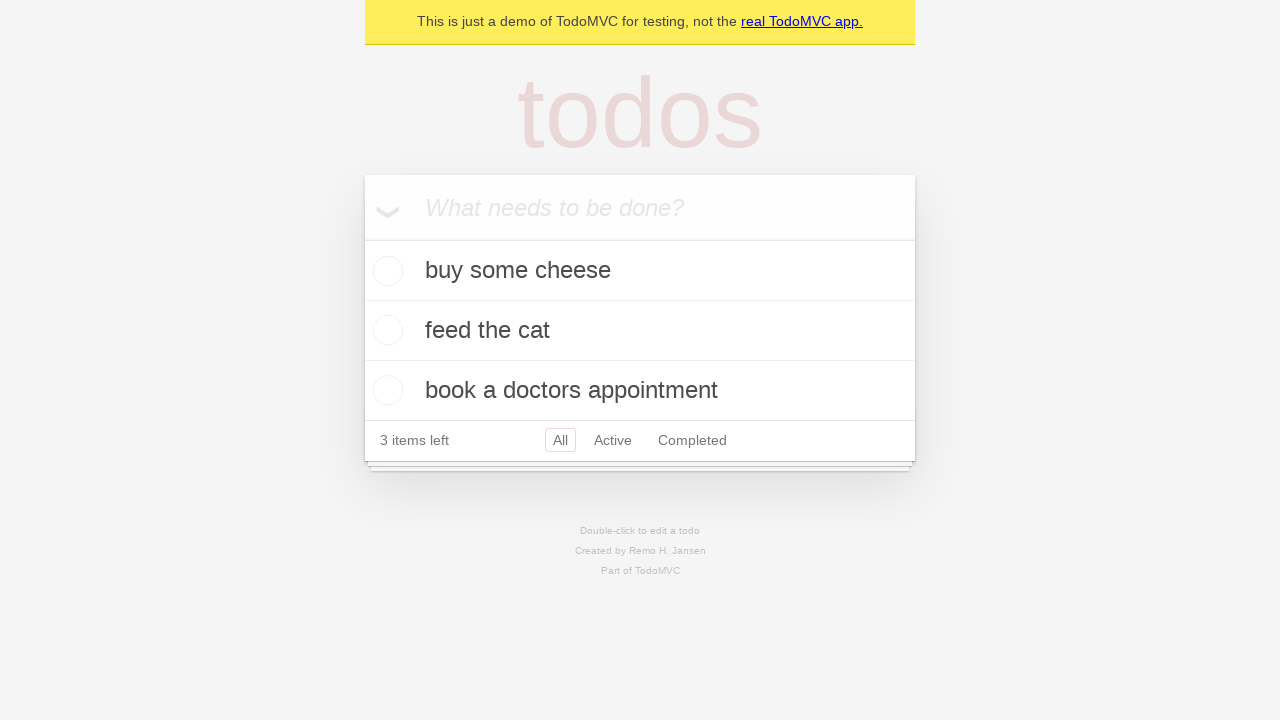

Double-clicked second todo item to enter edit mode at (640, 331) on internal:testid=[data-testid="todo-item"s] >> nth=1
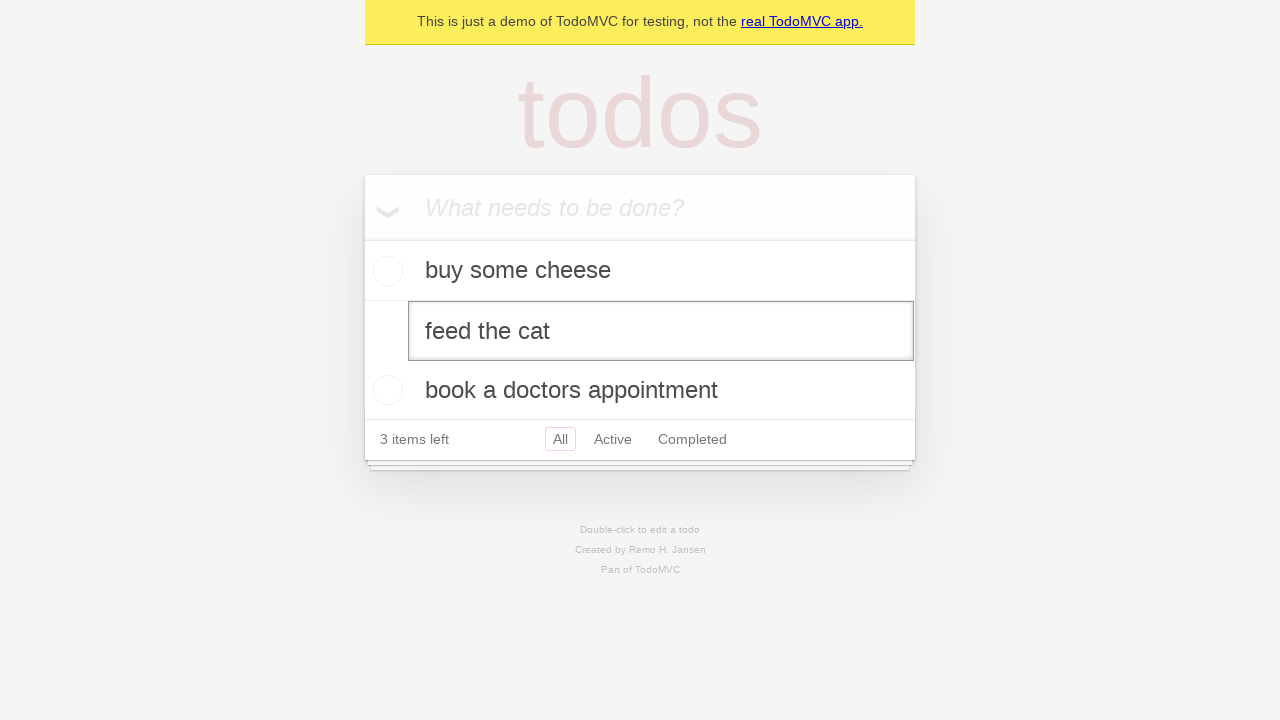

Filled edit textbox with 'buy some sausages' on internal:testid=[data-testid="todo-item"s] >> nth=1 >> internal:role=textbox[nam
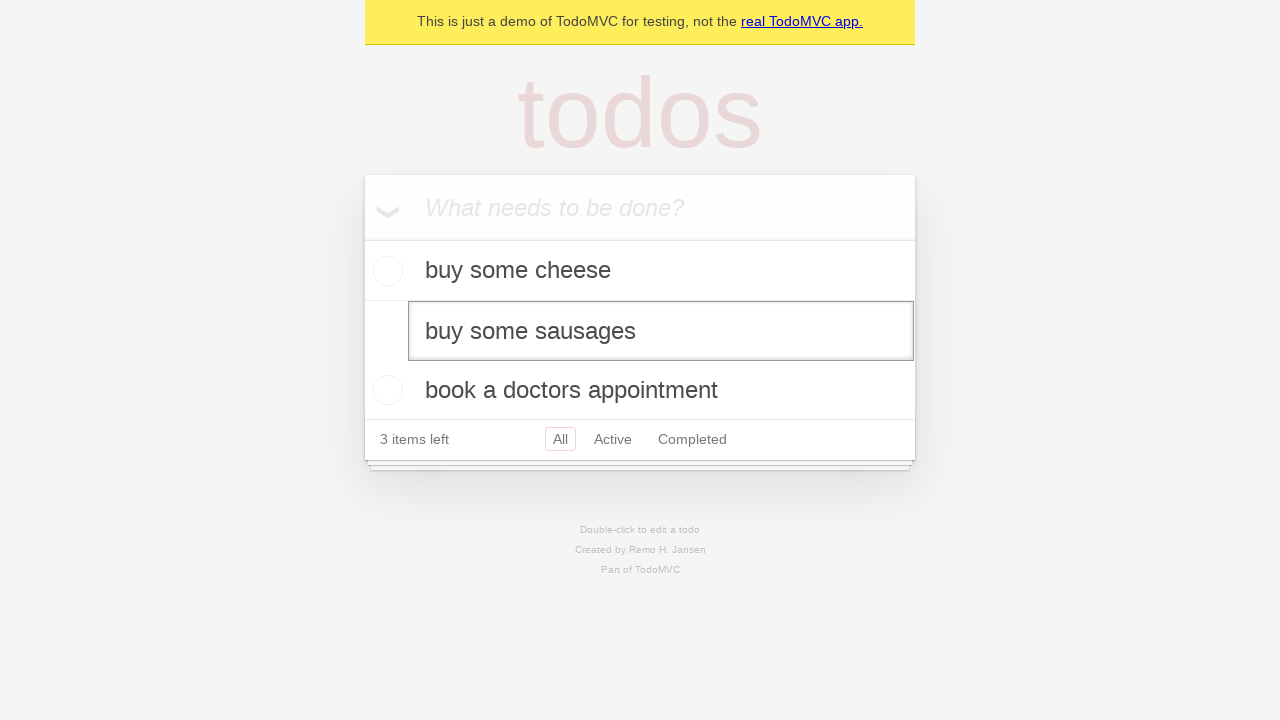

Dispatched blur event to save edits
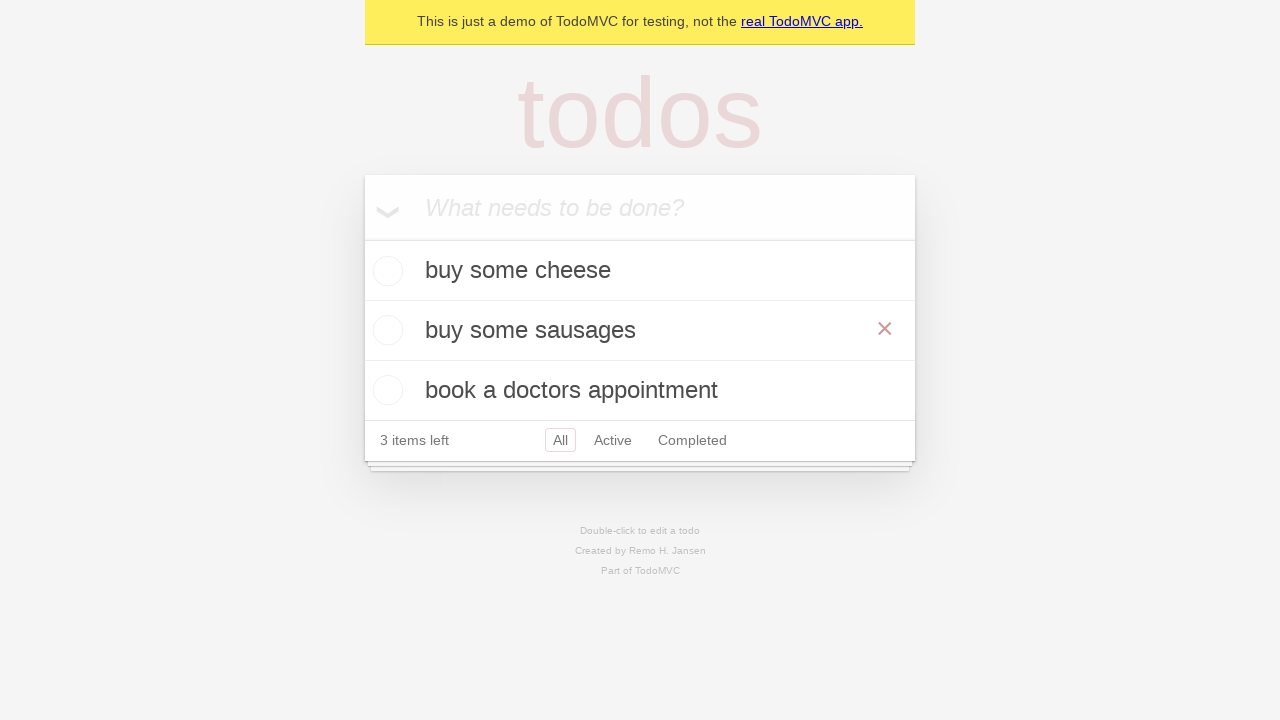

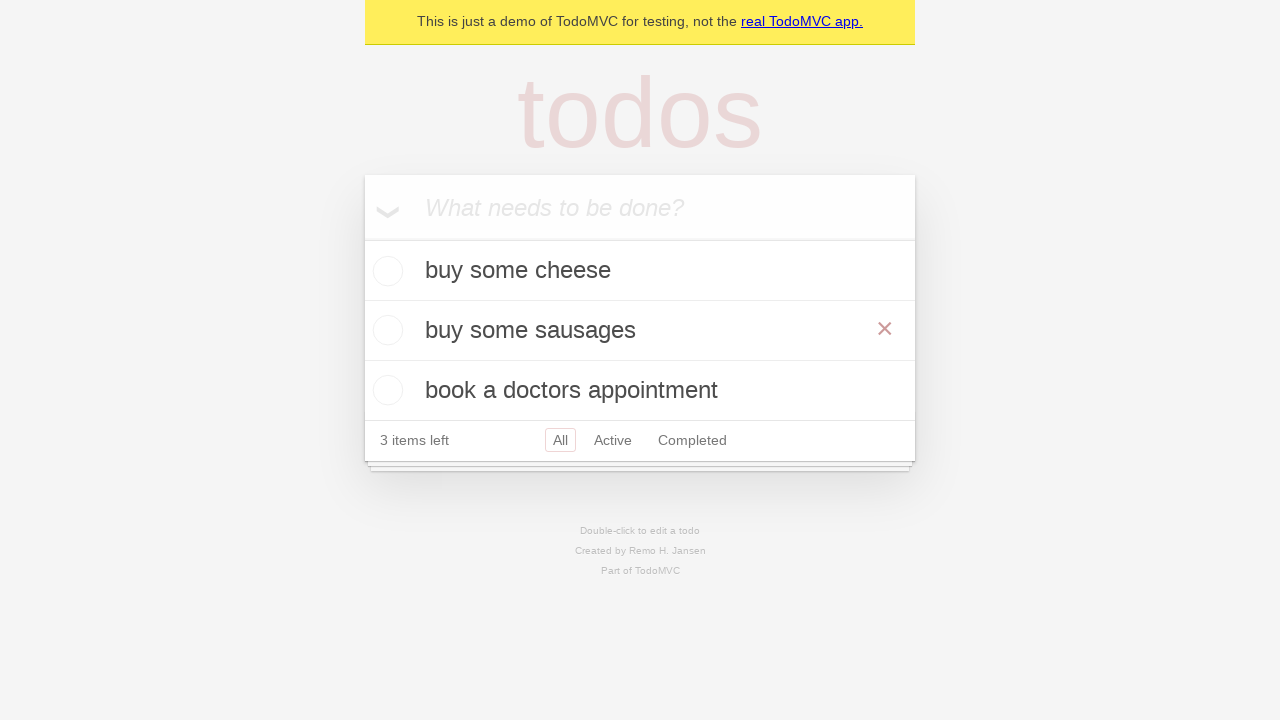